Tests the verify button functionality by clicking it and checking that a success message appears on the page.

Starting URL: http://suninjuly.github.io/wait1.html

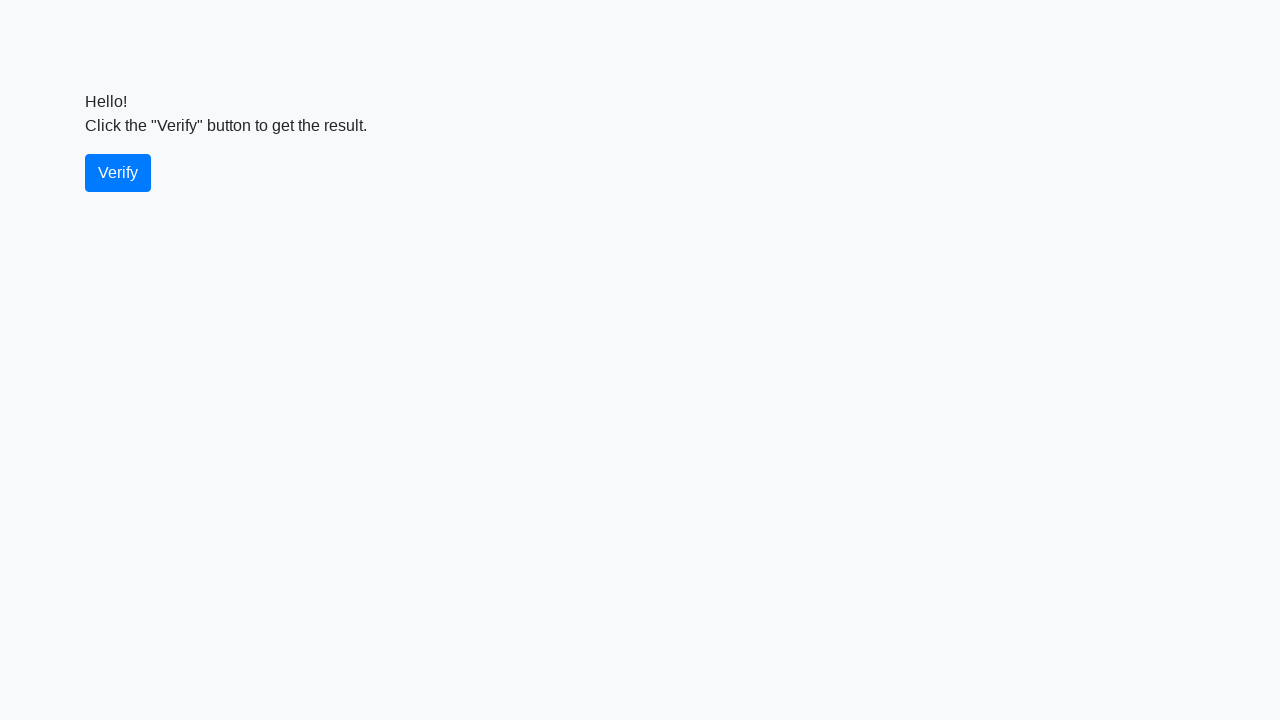

Clicked the verify button at (118, 173) on #verify
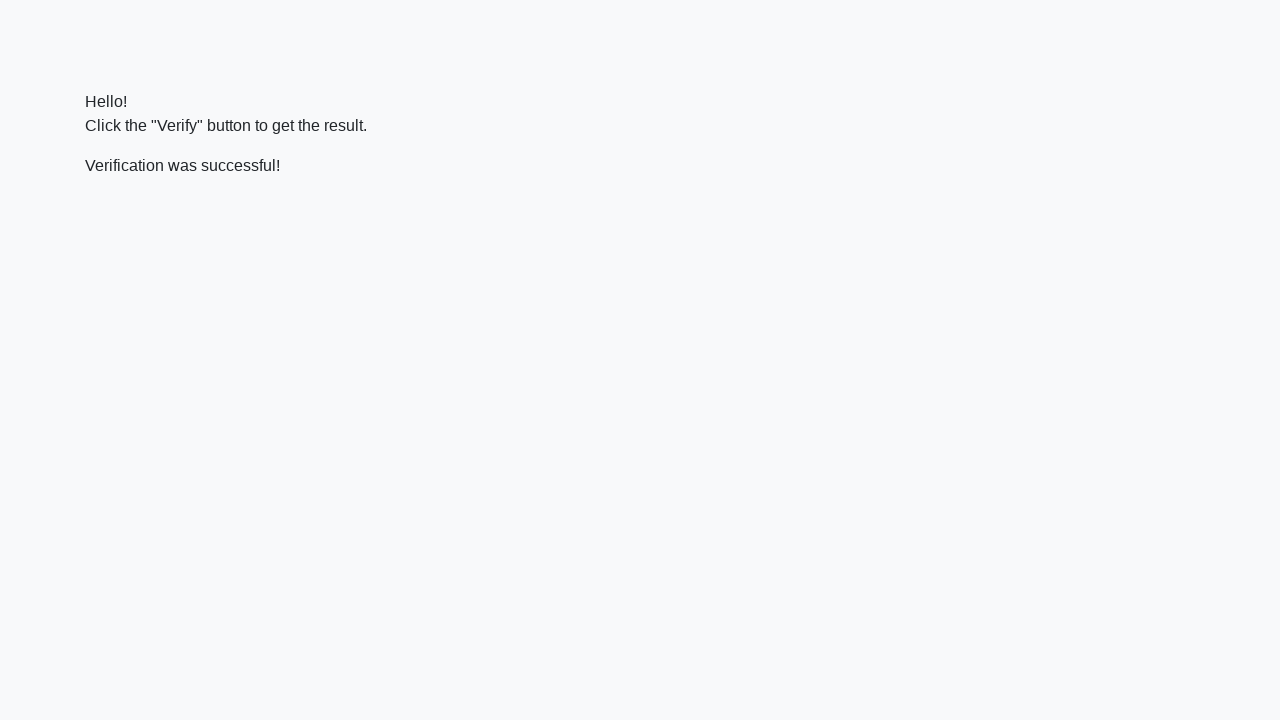

Success message appeared on page
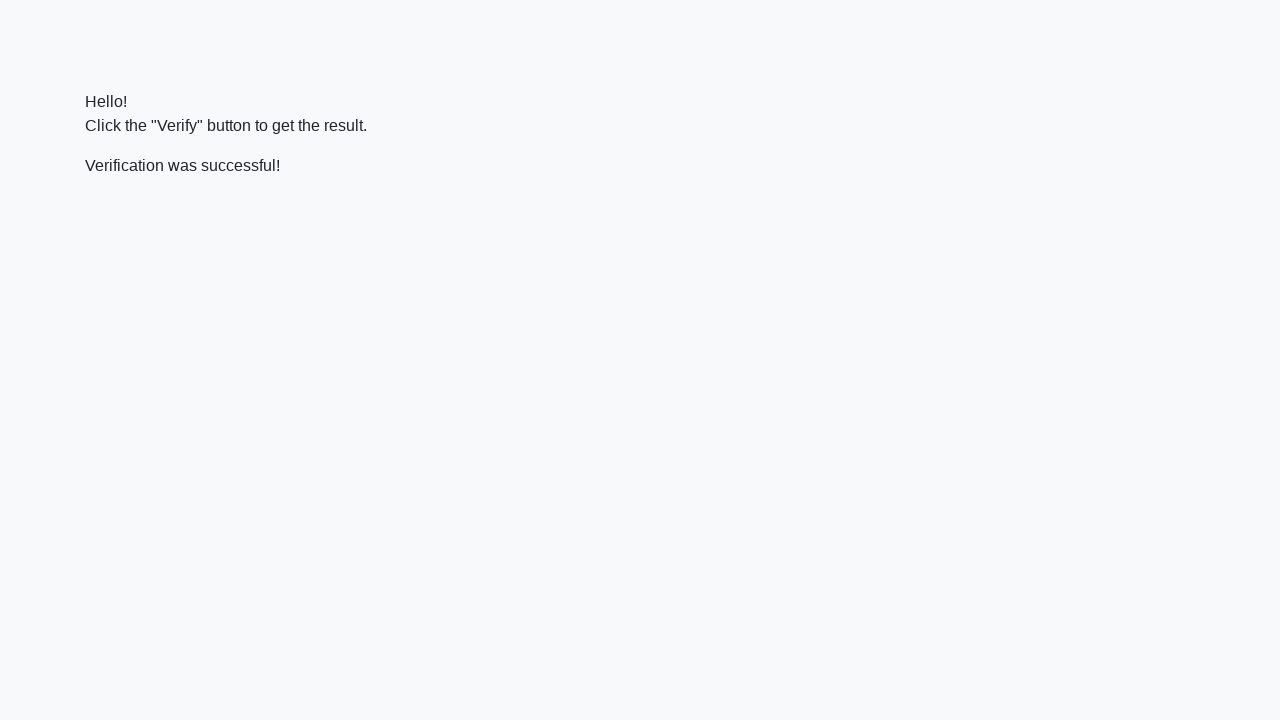

Verified that success message contains 'successful'
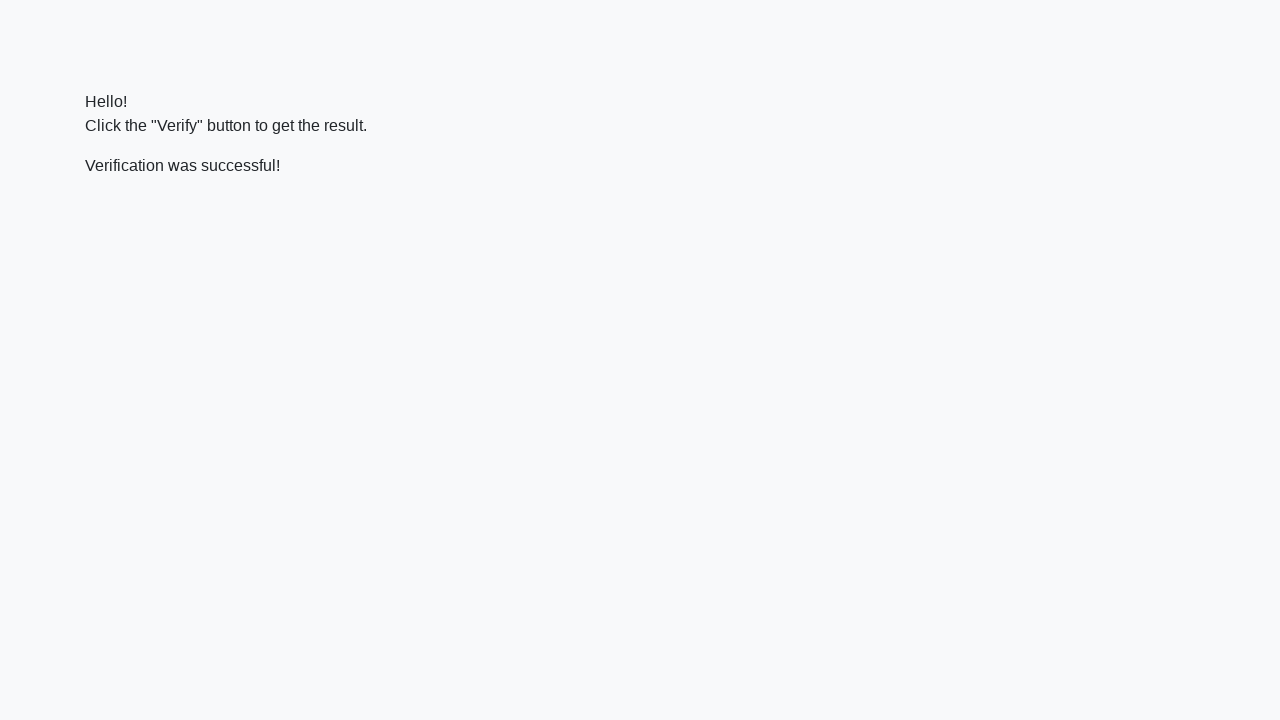

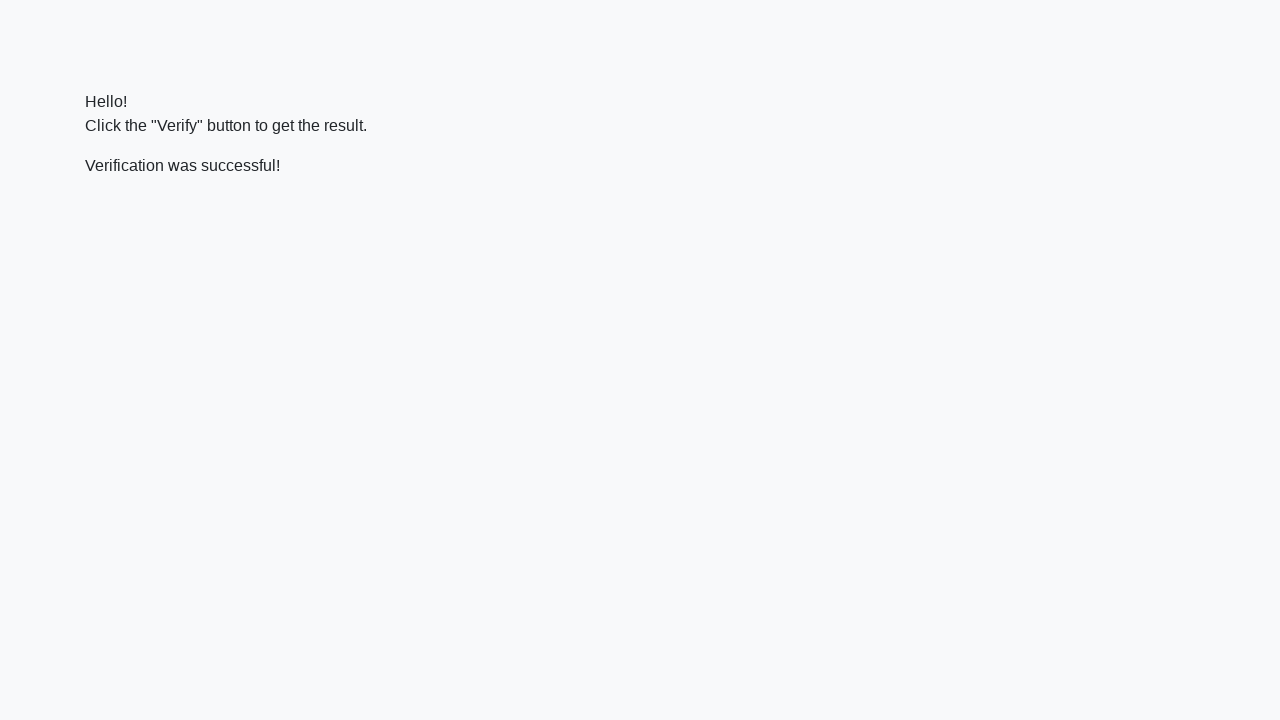